Tests a banking demo application by logging in as a customer, selecting a user from a dropdown, and navigating to the transactions page

Starting URL: https://www.globalsqa.com/angularJs-protractor/BankingProject/#/login

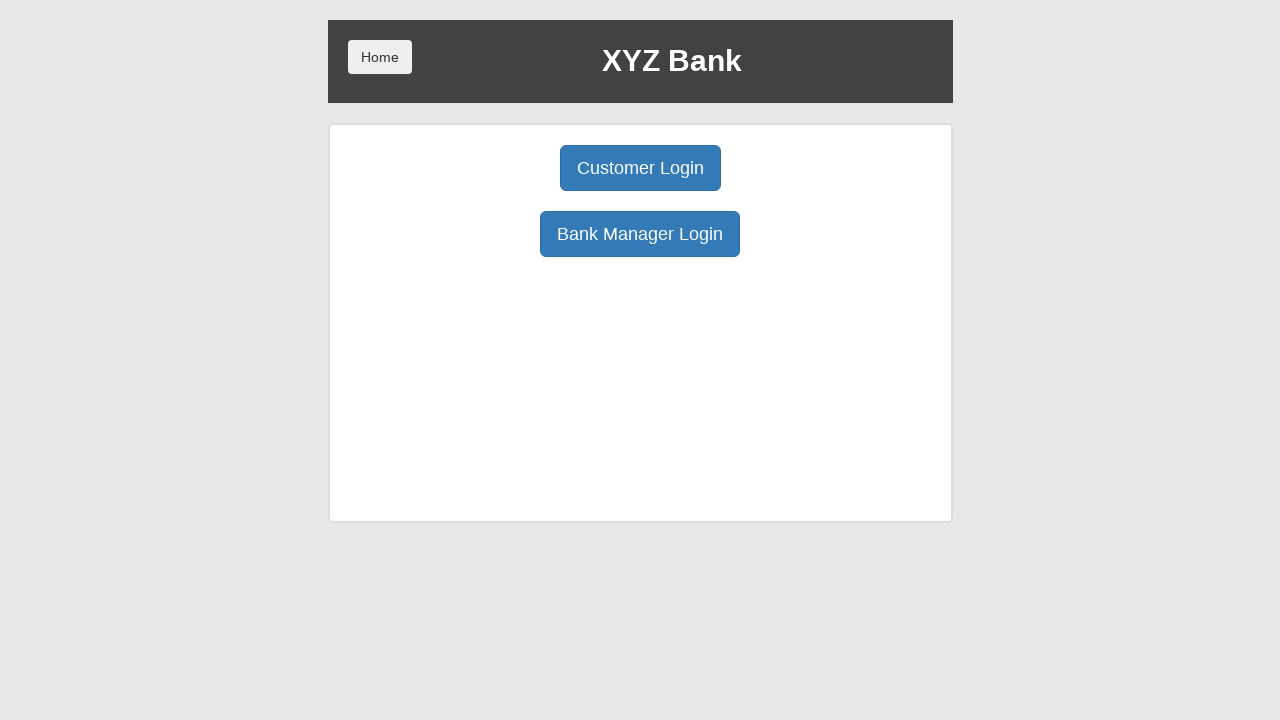

Clicked Customer Login button at (640, 168) on button[ng-click='customer()']
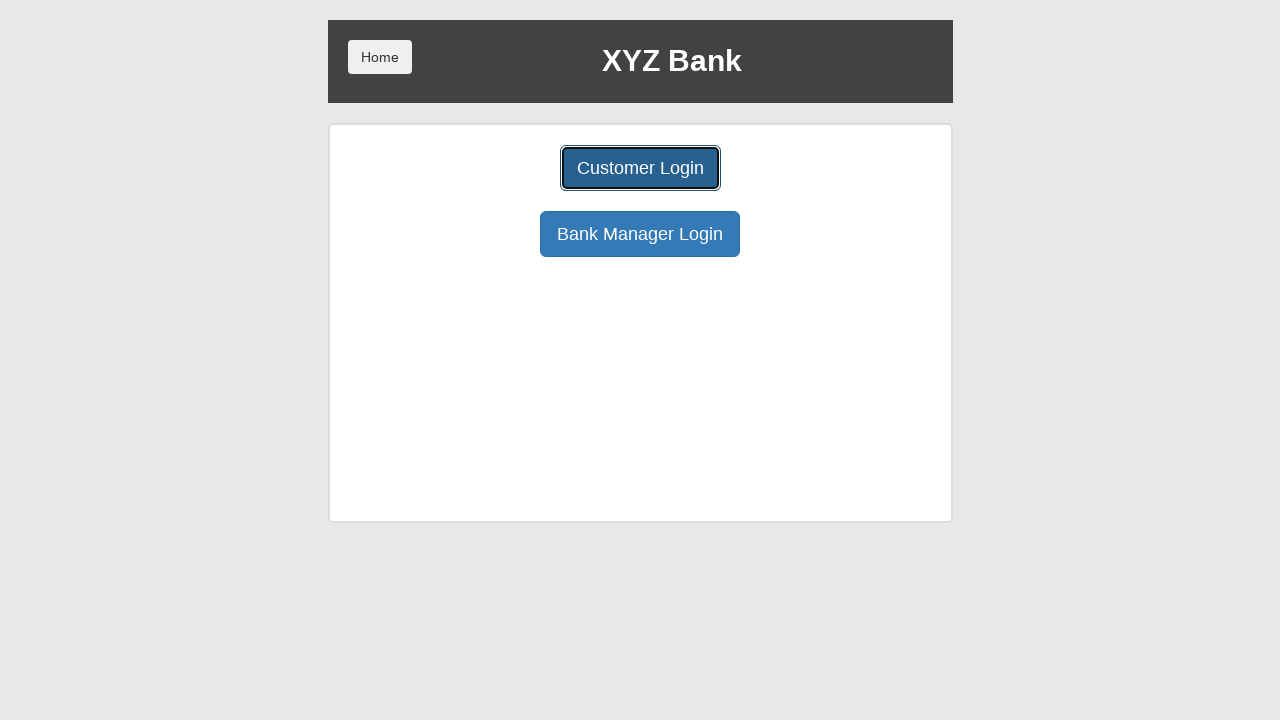

User dropdown selector loaded
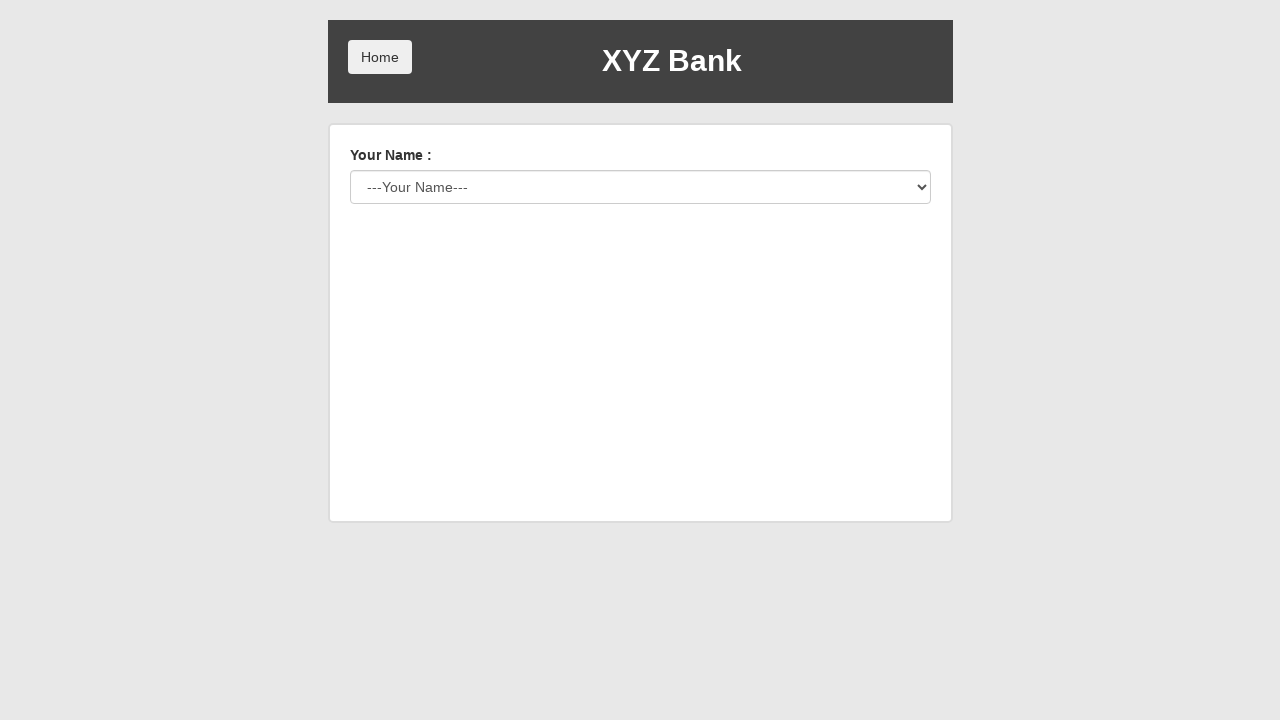

Opened user dropdown menu at (640, 187) on #userSelect
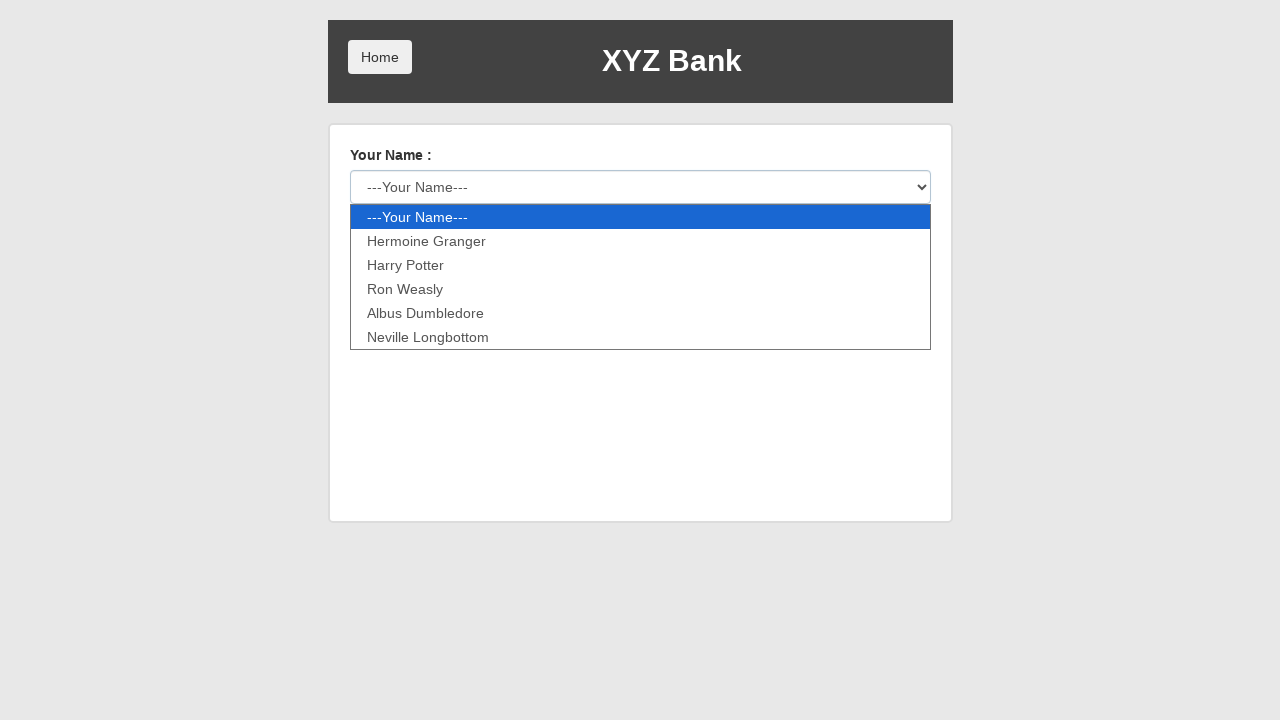

Selected user from dropdown (index 2) on #userSelect
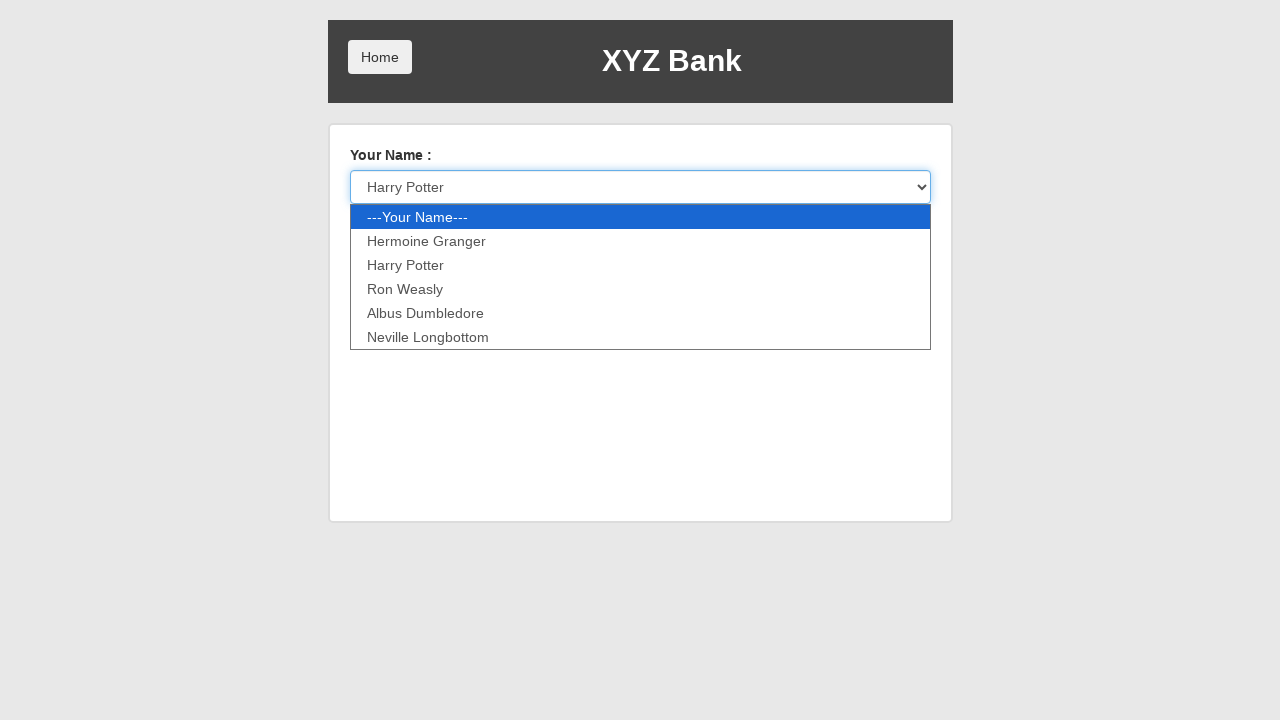

Clicked Login button to authenticate at (380, 236) on button[type='submit']
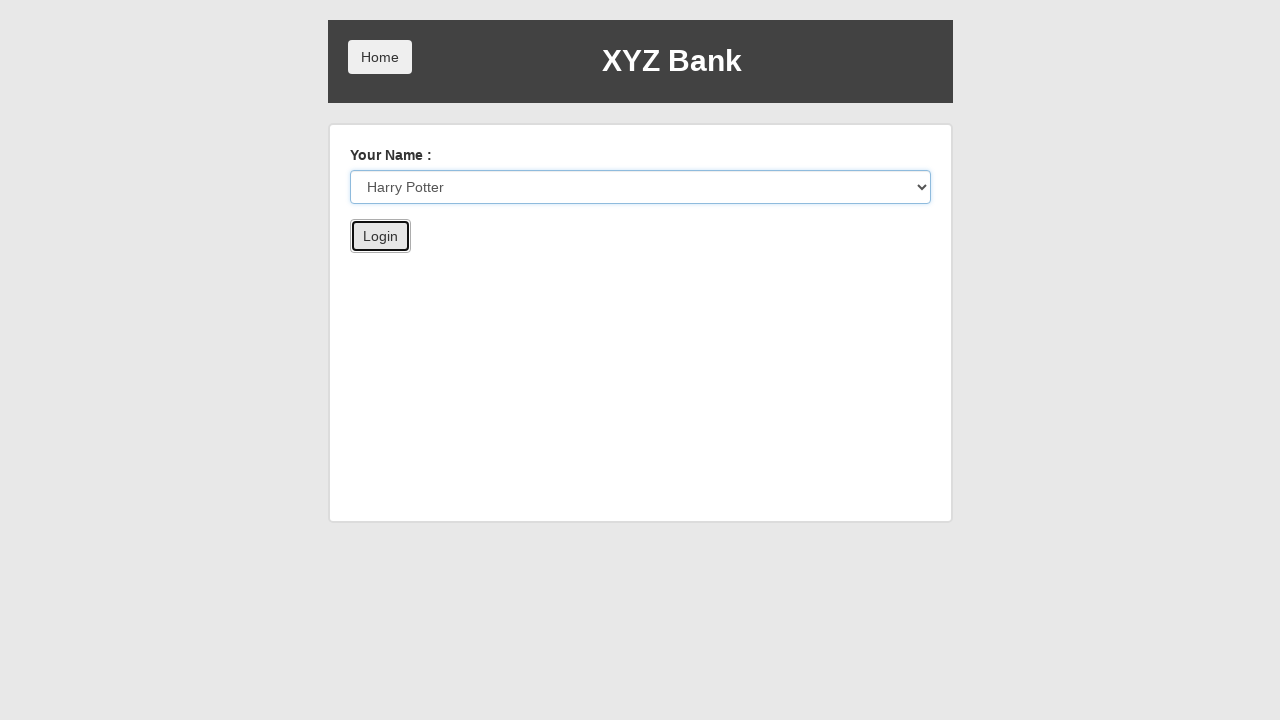

Account information loaded successfully
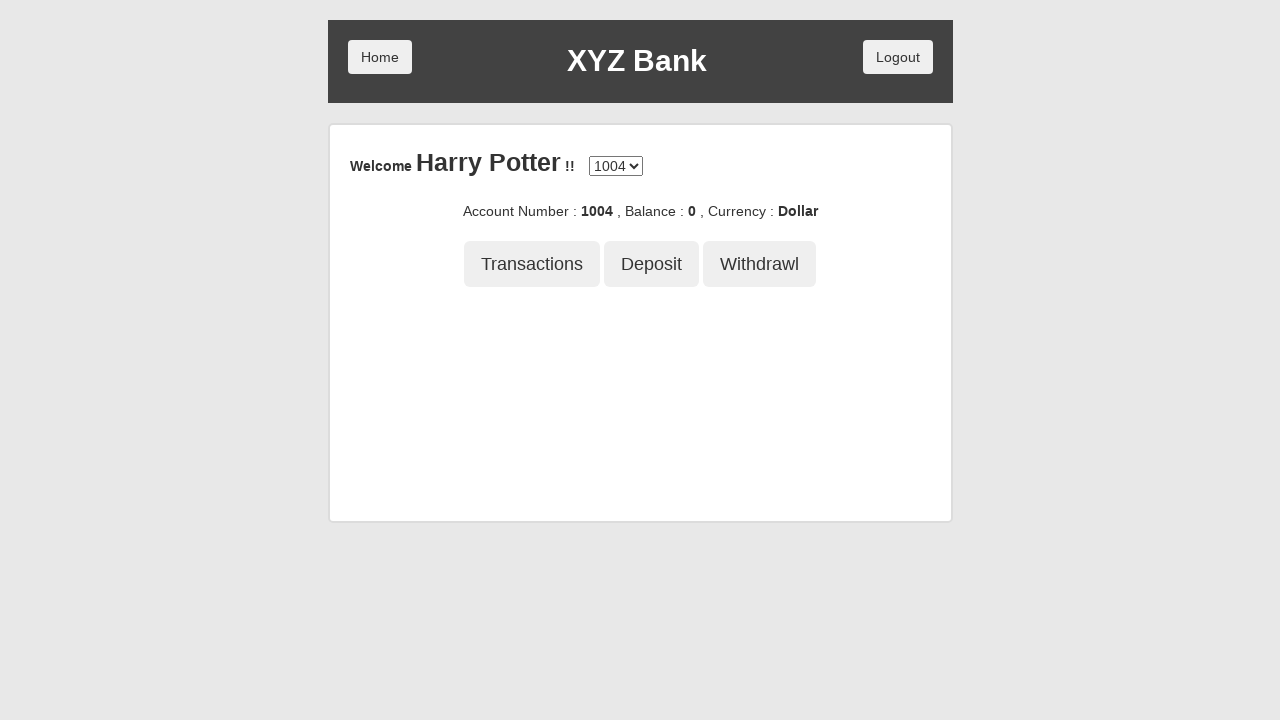

Clicked Transactions button to navigate to transactions page at (532, 264) on button[ng-class='btnClass1']
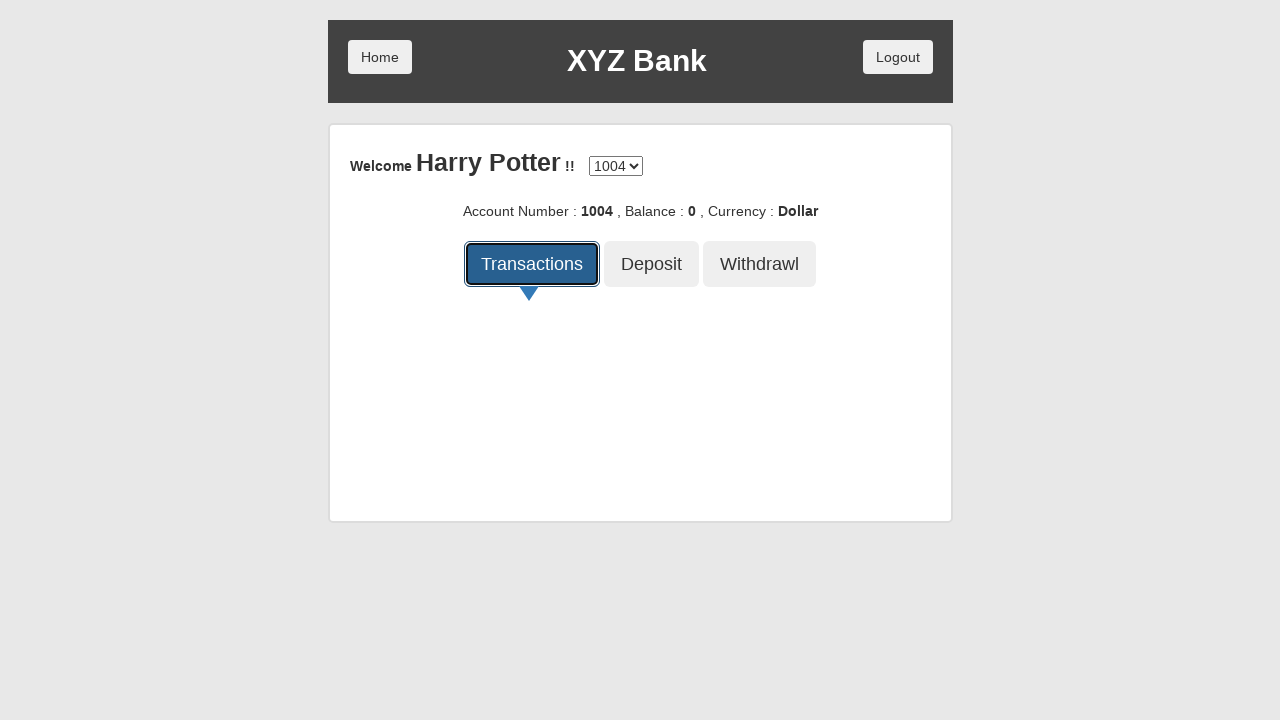

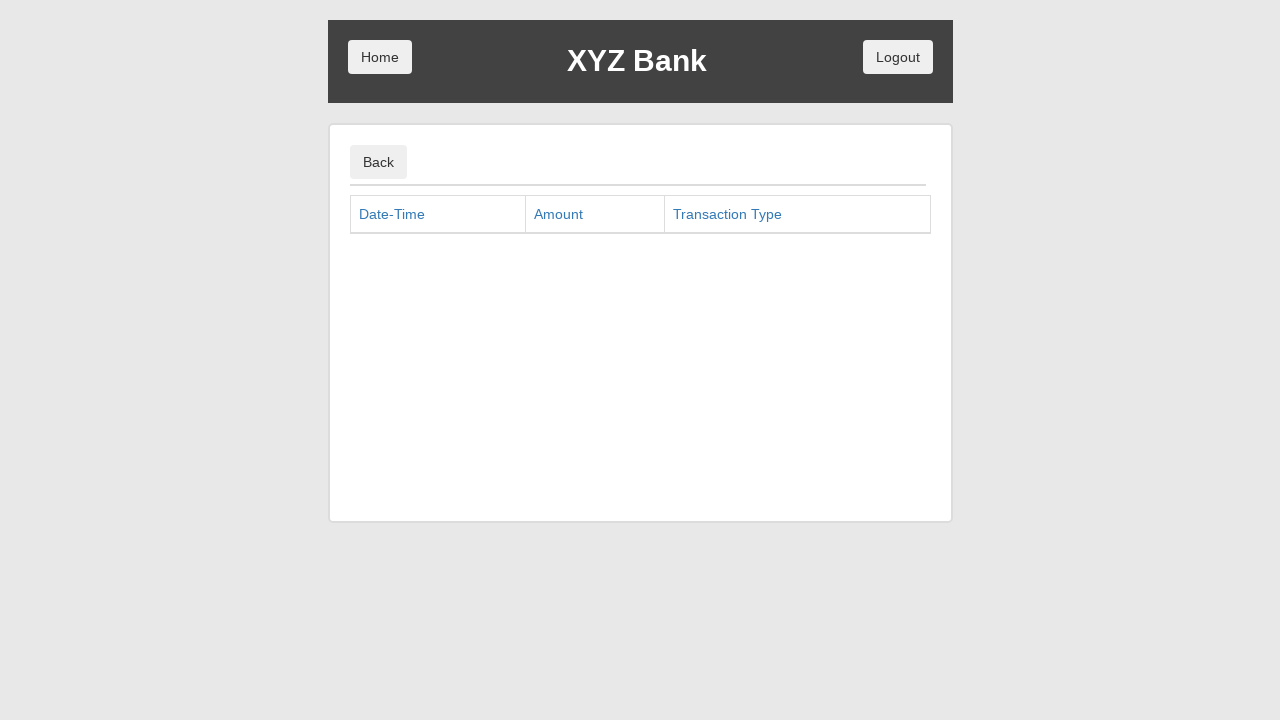